Tests navigation to GitHub Shop page by clicking the Shop link and verifying the page loads

Starting URL: https://github.com/

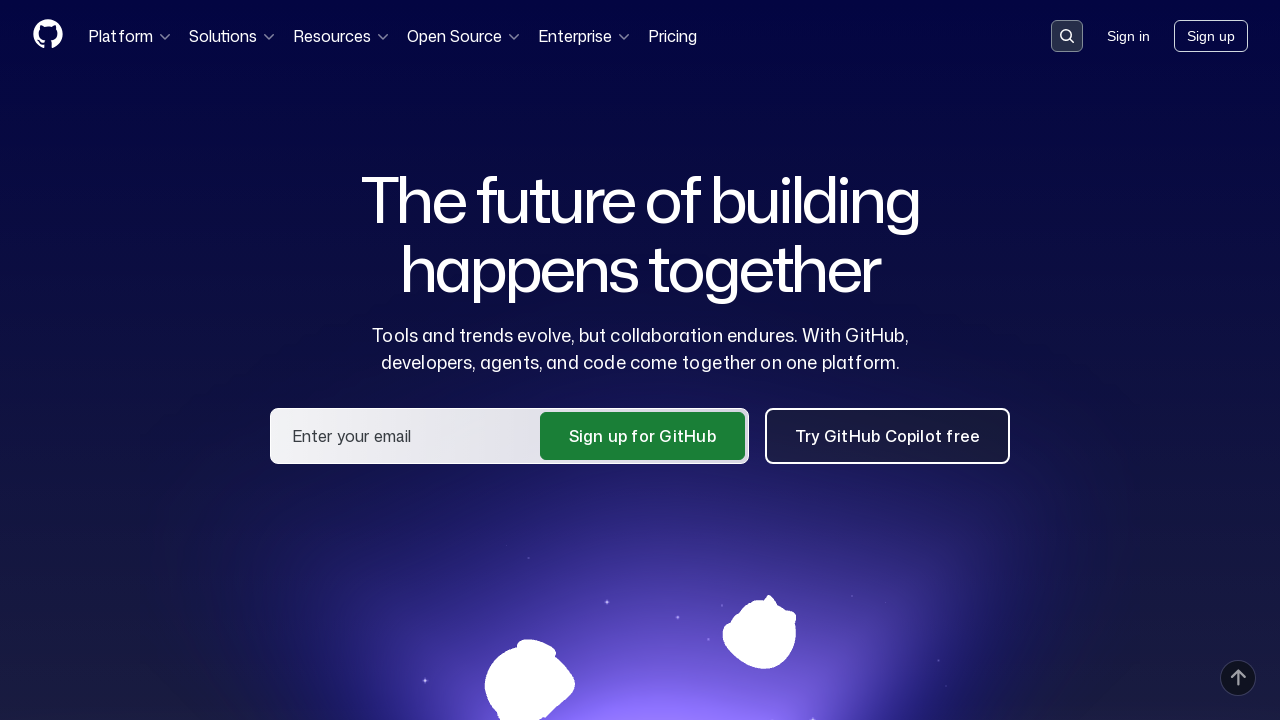

Clicked Shop link on GitHub homepage at (1096, 538) on a:has-text('Shop')
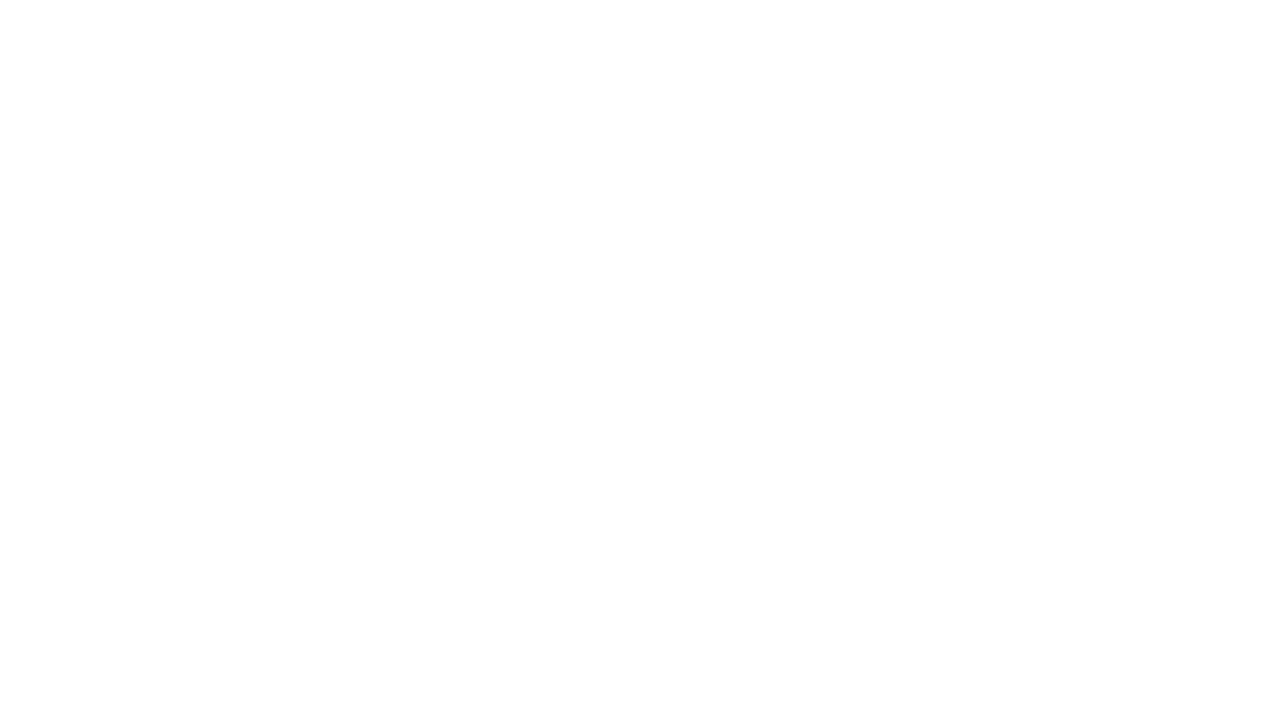

GitHub Shop page loaded successfully
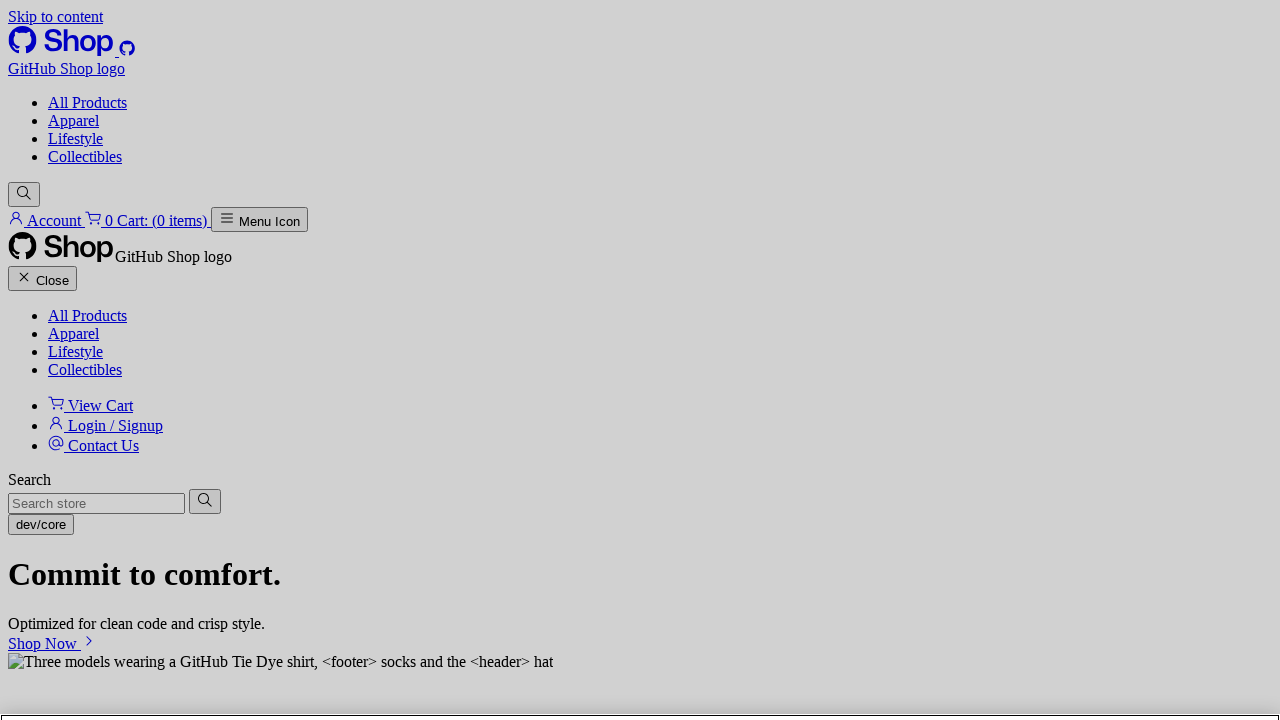

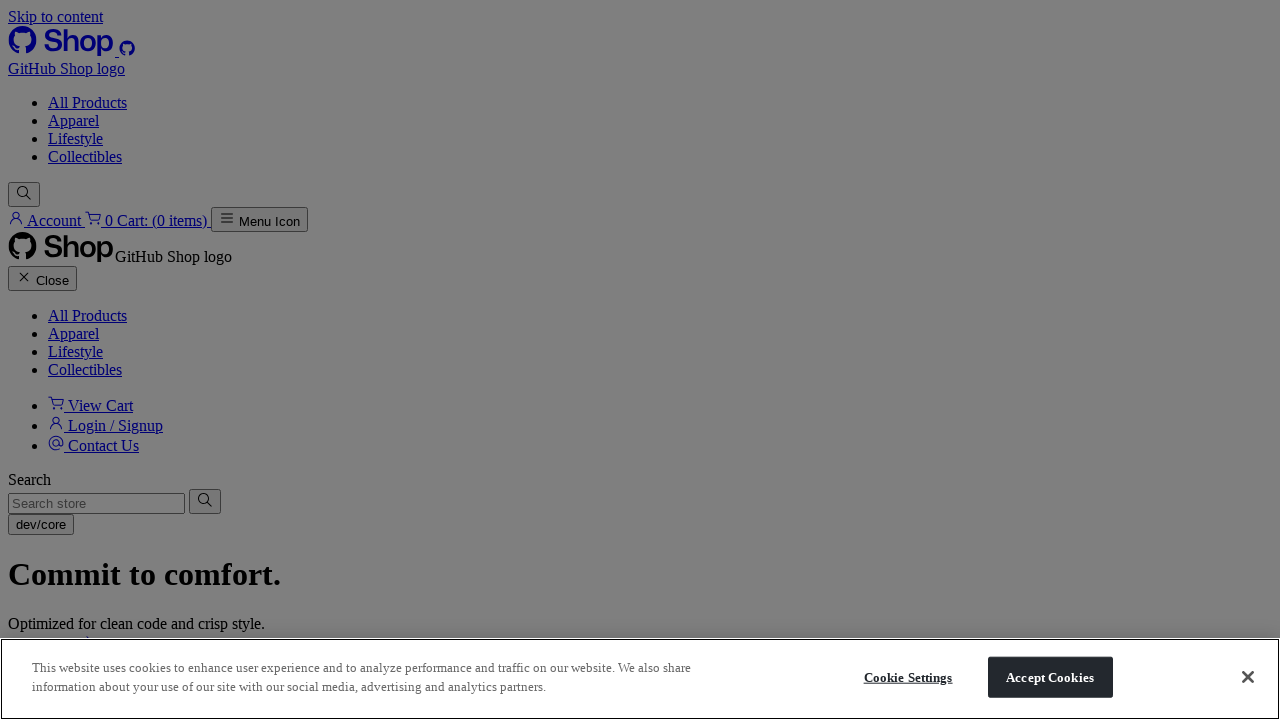